Verifies that the current URL matches the expected OrangeHRM login page URL

Starting URL: https://opensource-demo.orangehrmlive.com/web/index.php/auth/login

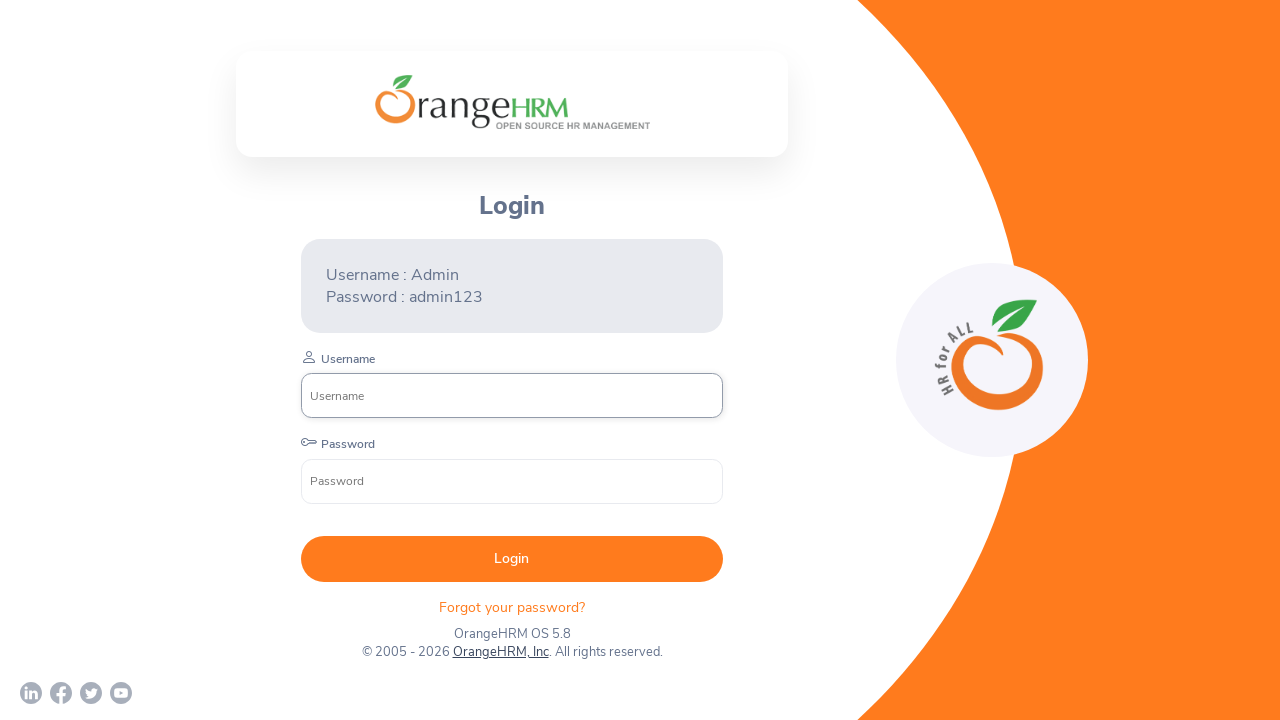

Verified current URL matches expected OrangeHRM login page URL
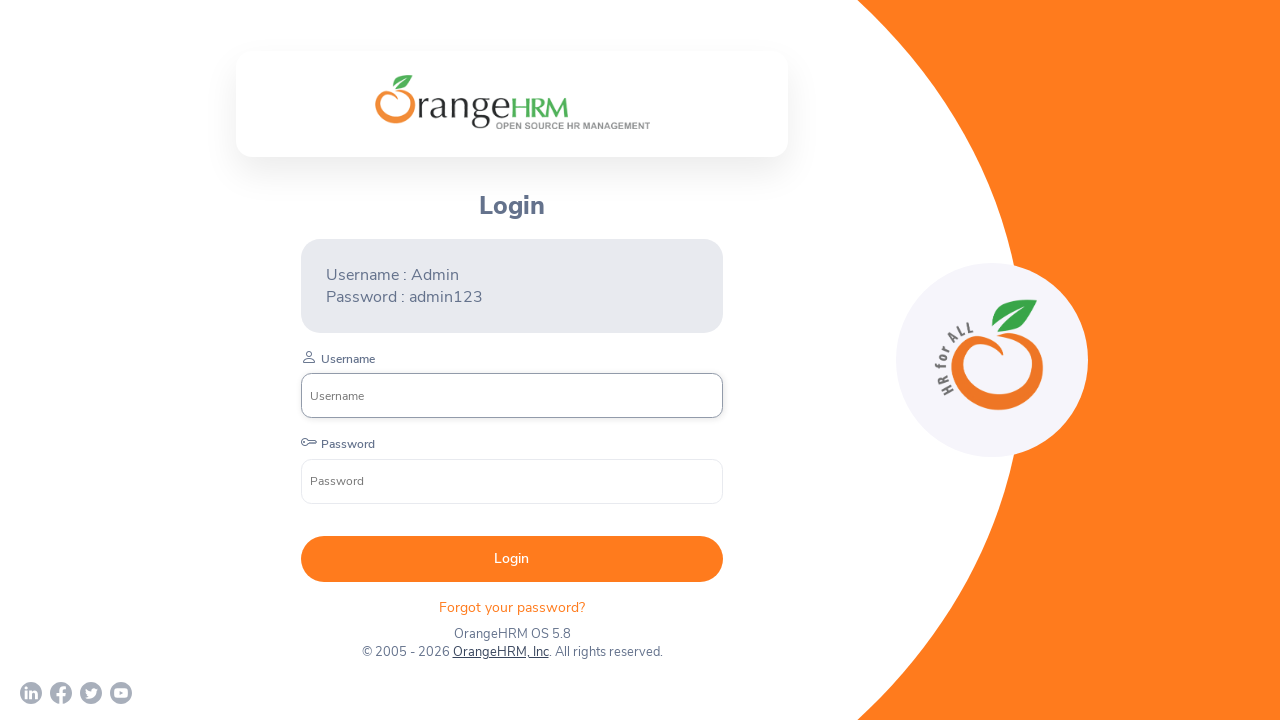

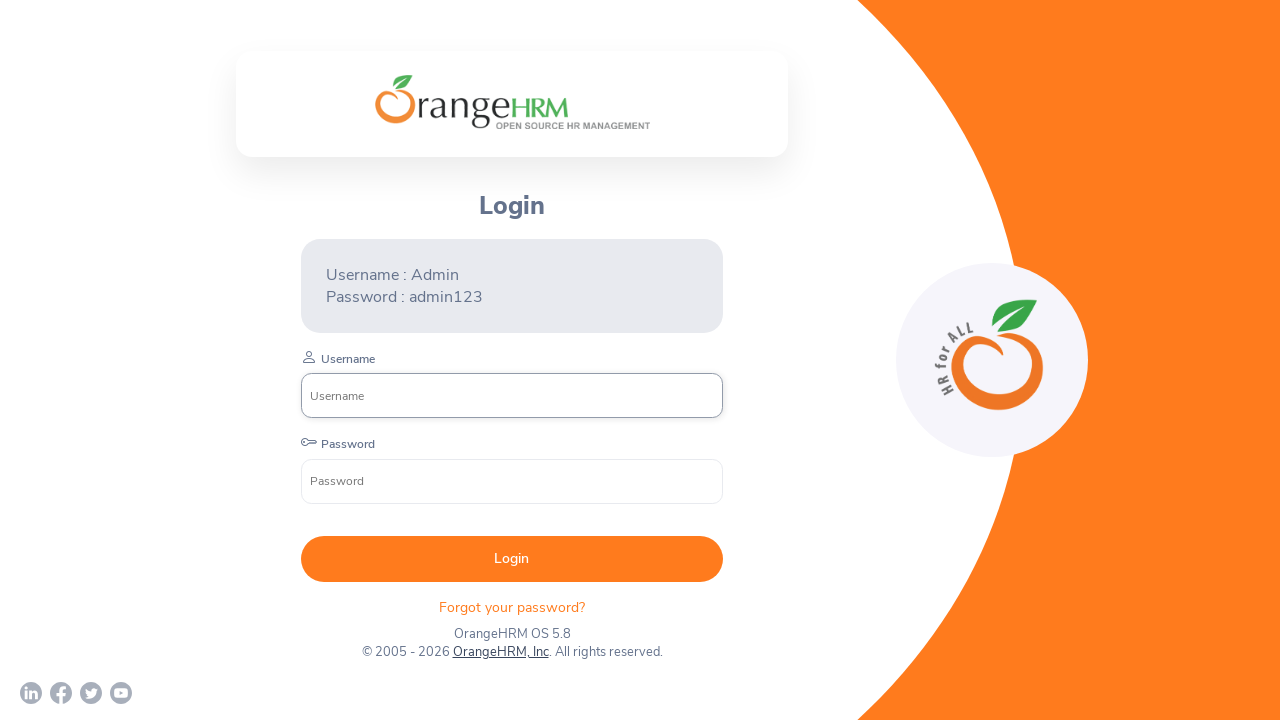